Navigates to the OrangeHRM demo site and retrieves the page title to verify the page loads correctly.

Starting URL: https://opensource-demo.orangehrmlive.com/

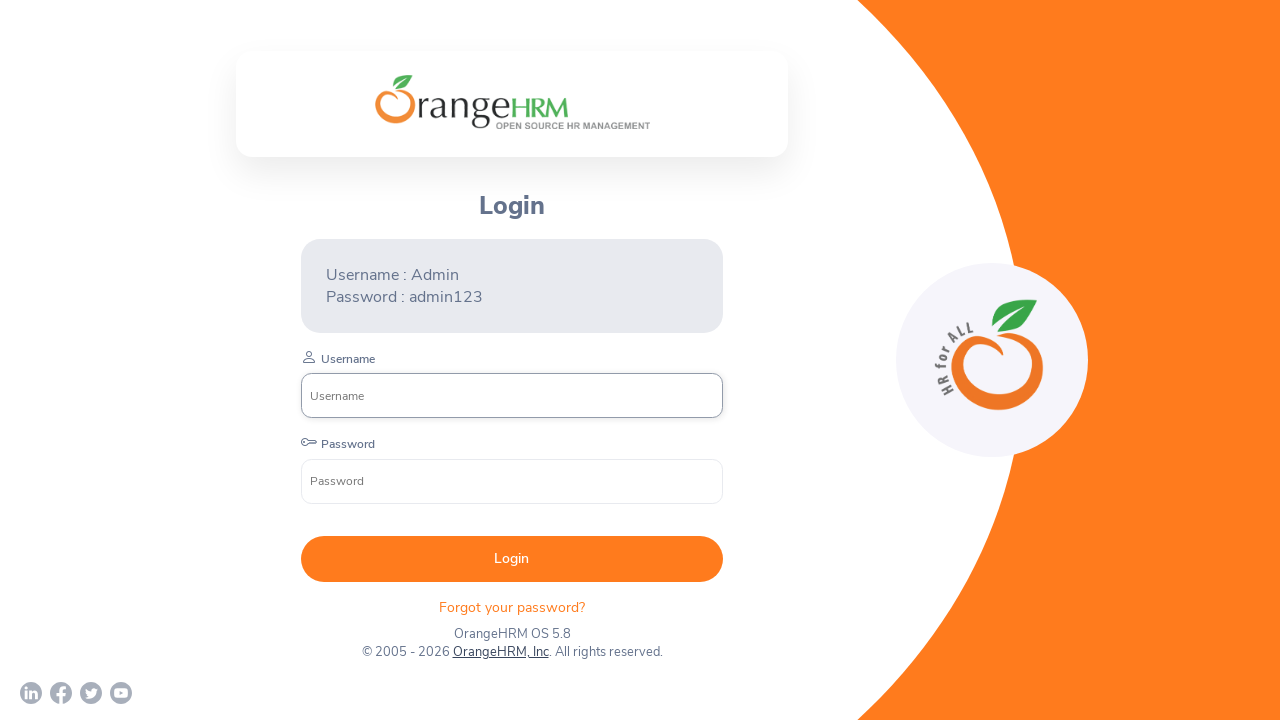

Waited for DOM content to be loaded
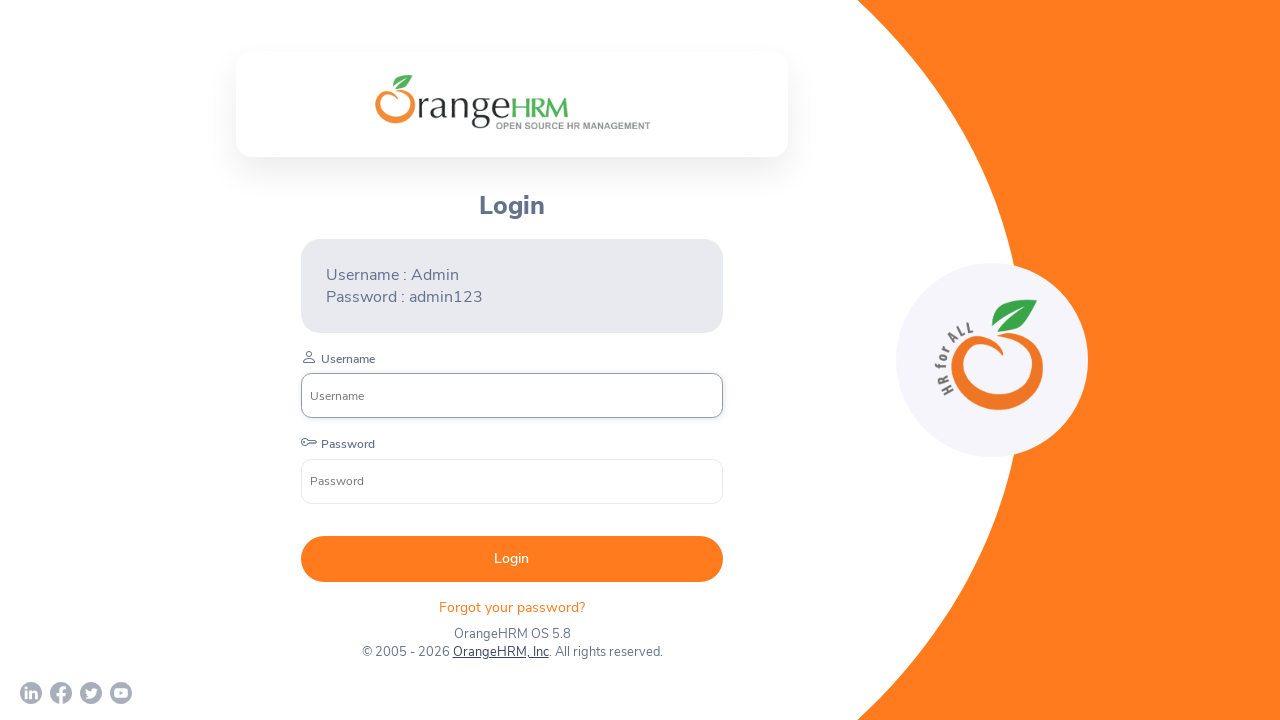

Retrieved page title: OrangeHRM
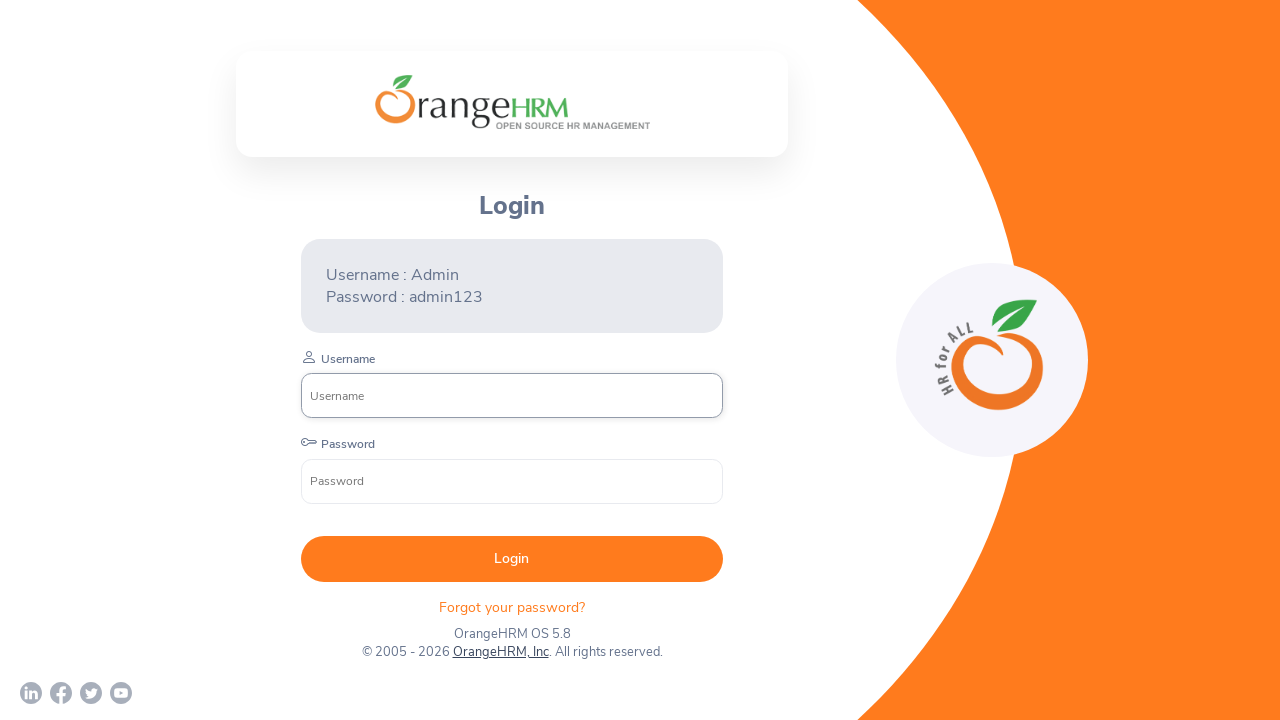

Printed page title to console: OrangeHRM
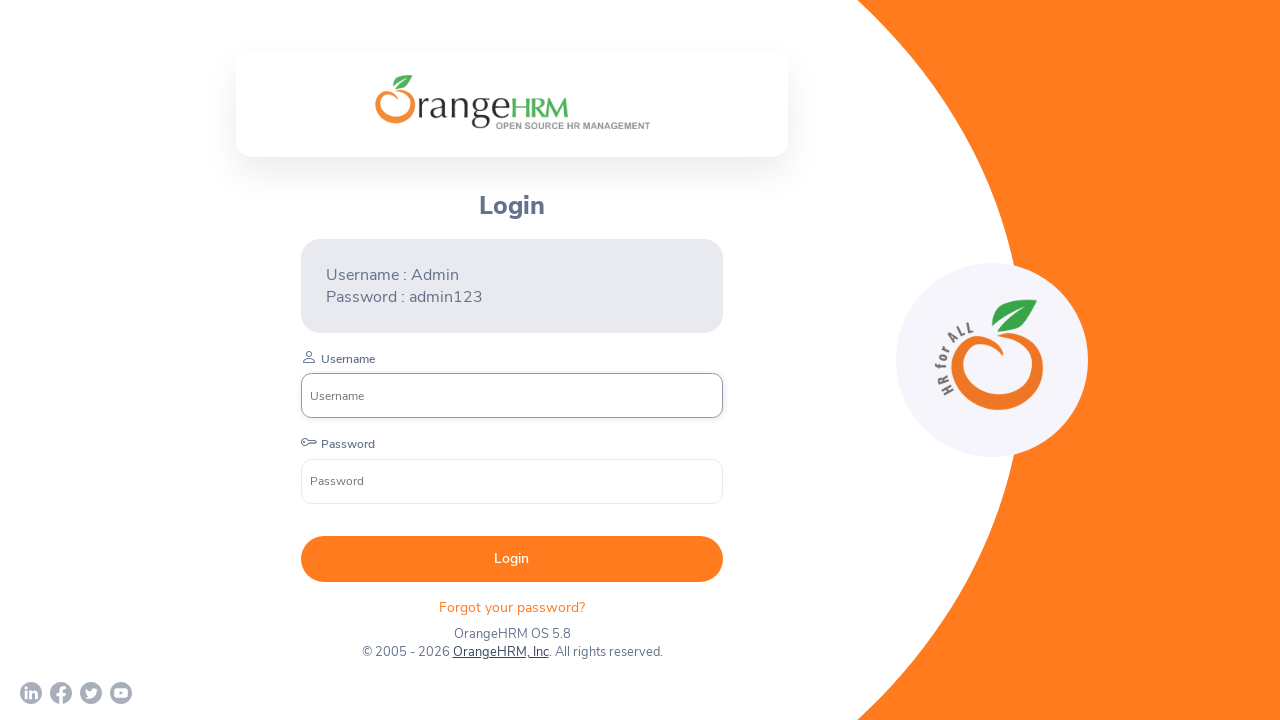

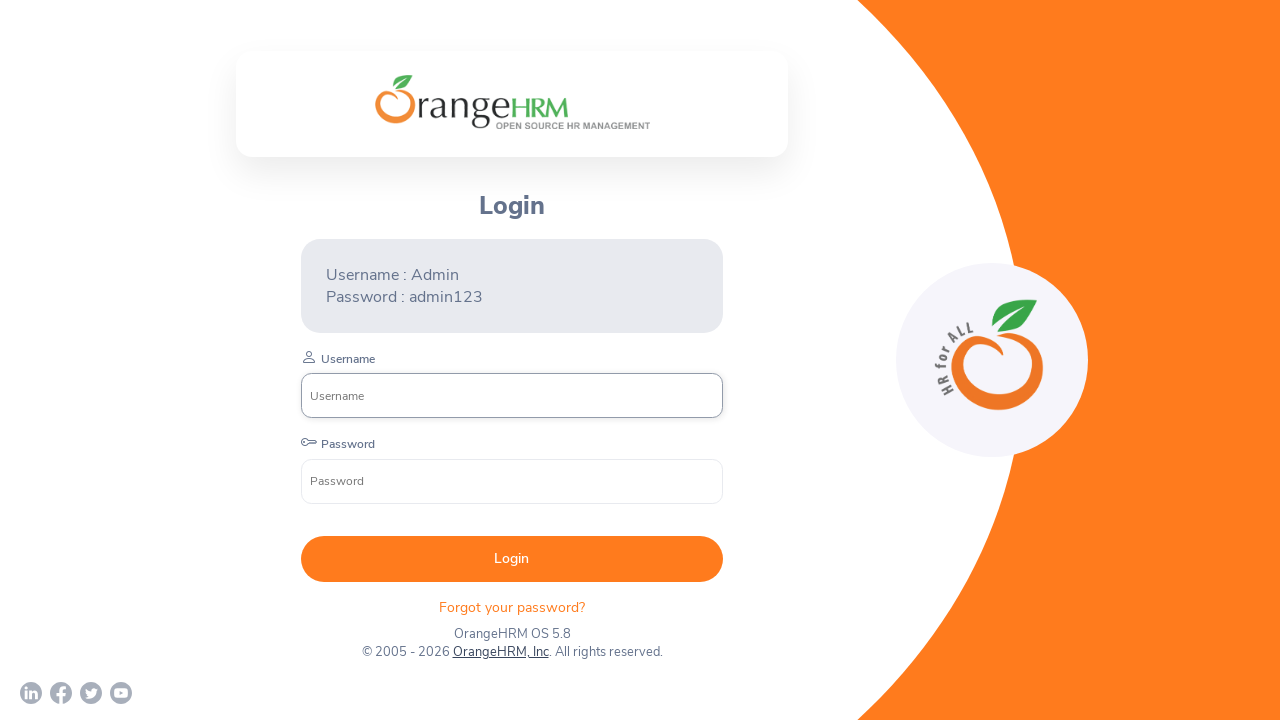